Tests frame switching functionality by entering text into input fields within multiple nested frames

Starting URL: https://ui.vision/demo/webtest/frames/

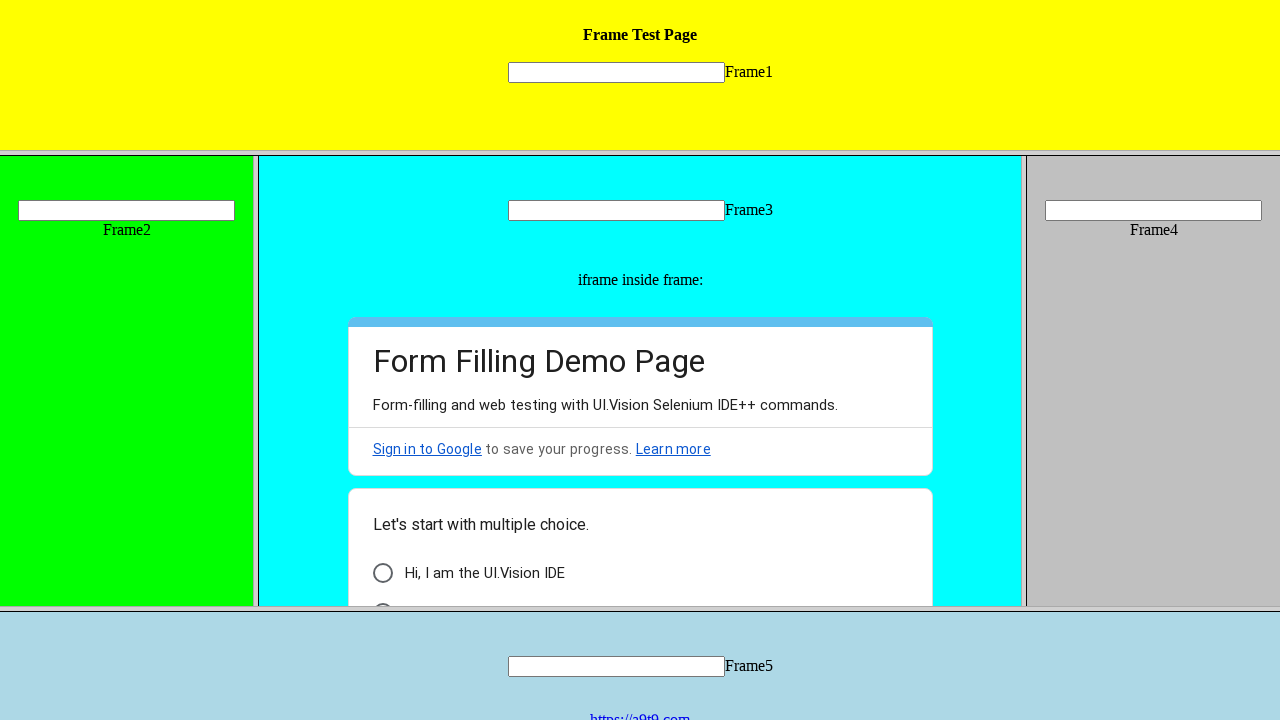

Located frame 1 element
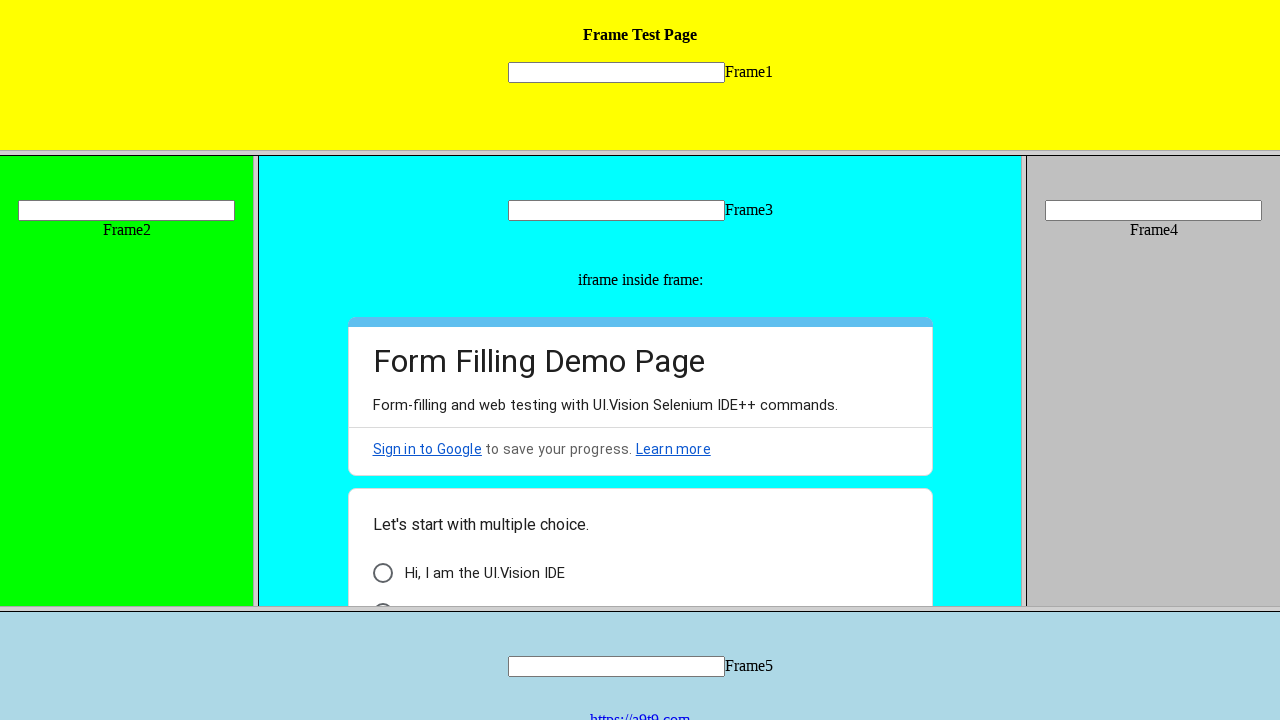

Filled input field in frame 1 with 'Welcome' on frame[src='frame_1.html'] >> internal:control=enter-frame >> input[name='mytext1
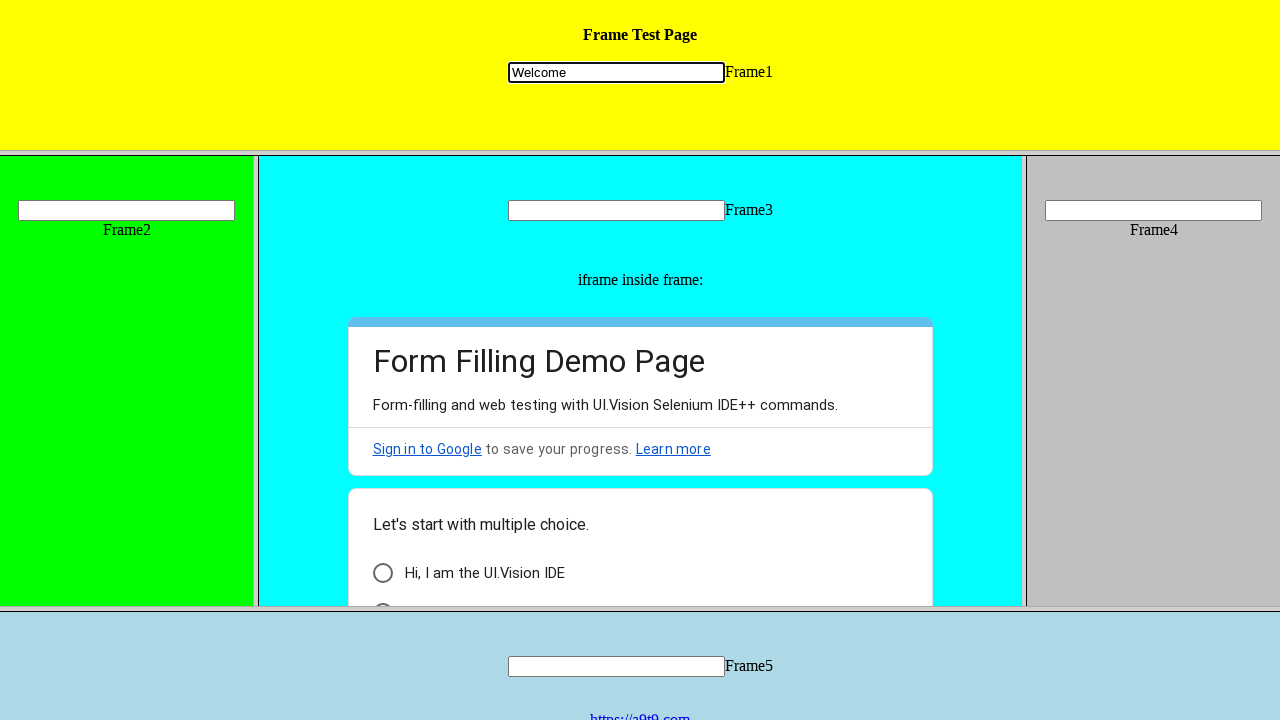

Located frame 2 element
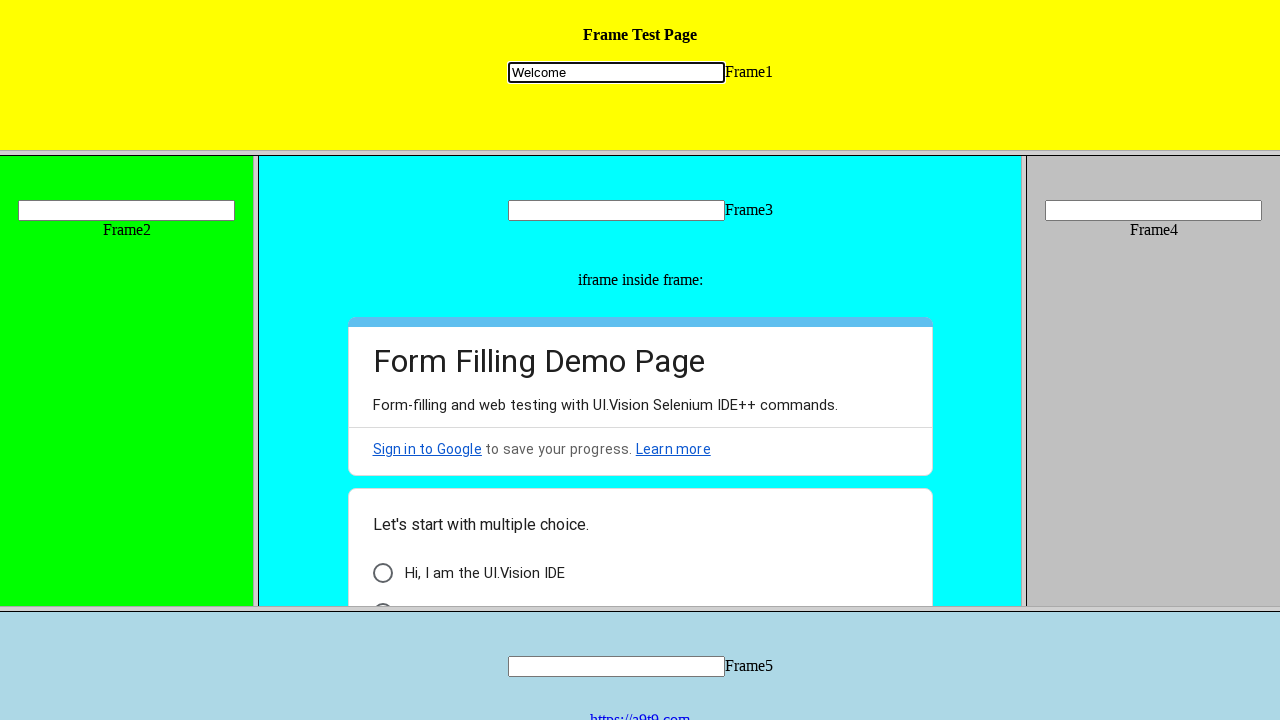

Filled input field in frame 2 with 'Welcome' on frame[src='frame_2.html'] >> internal:control=enter-frame >> input[name='mytext2
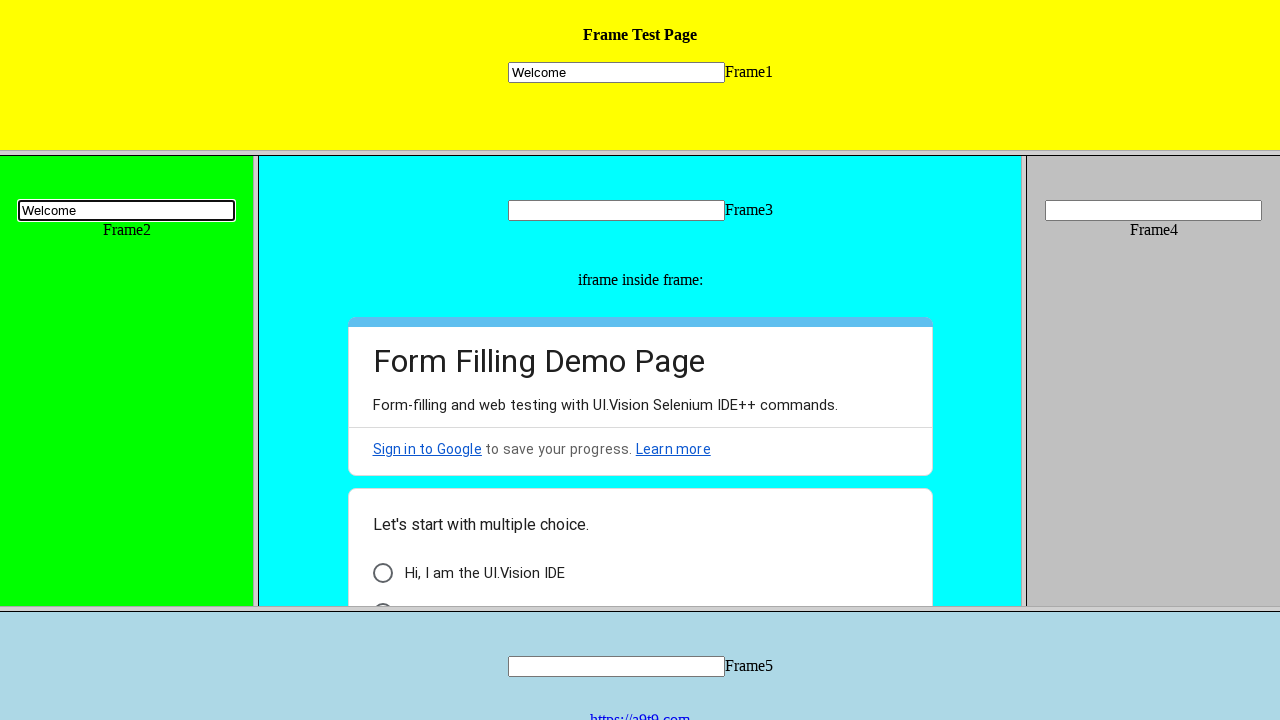

Located frame 3 element
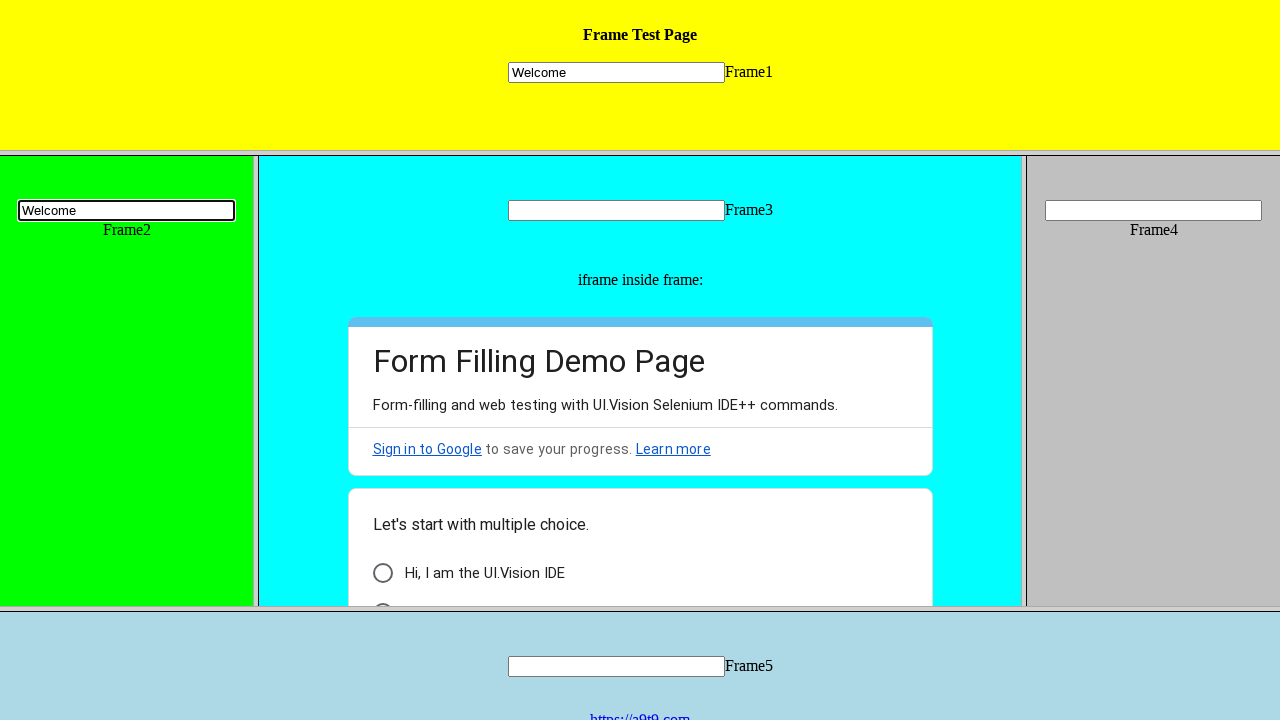

Filled input field in frame 3 with 'Welcome' on frame[src='frame_3.html'] >> internal:control=enter-frame >> input[name='mytext3
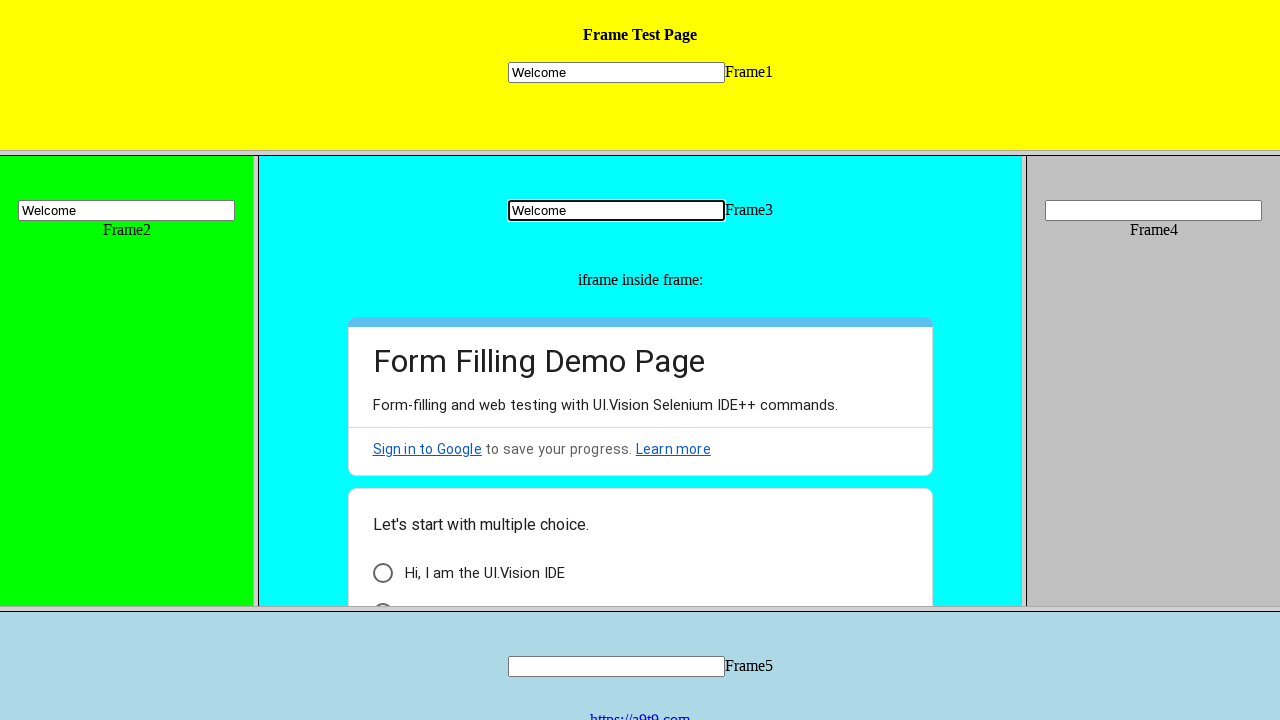

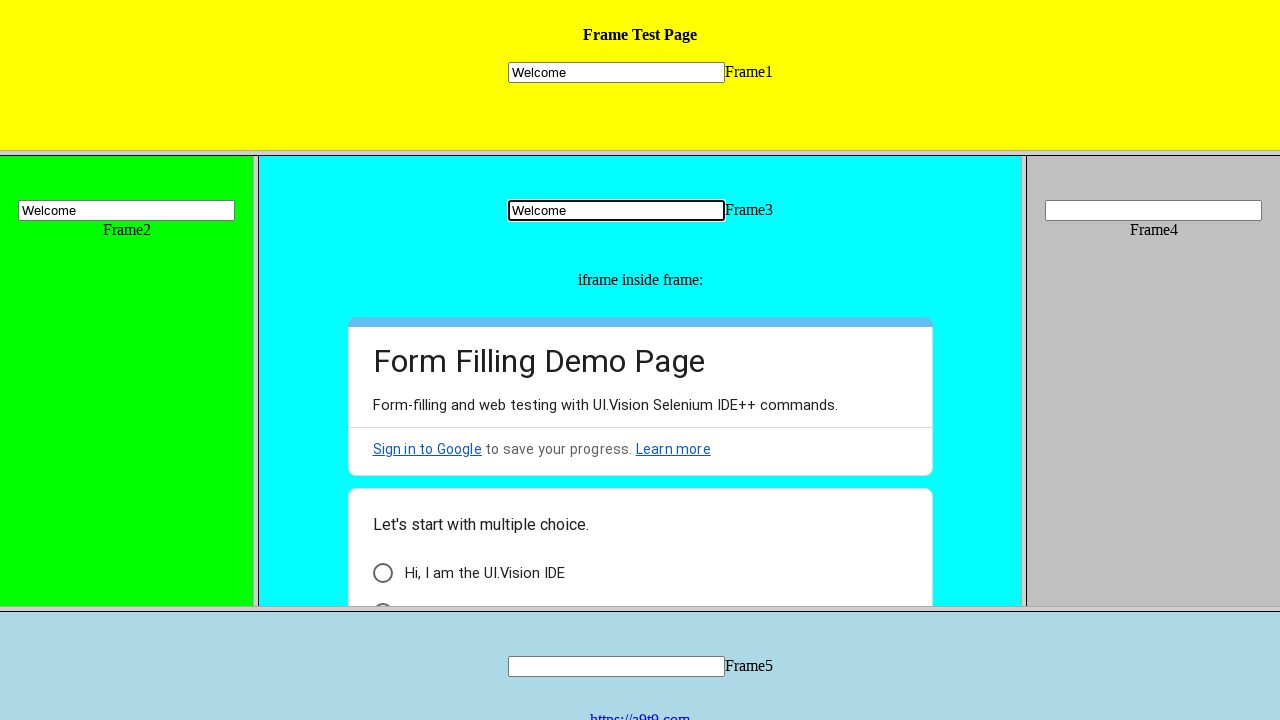